Tests click event functionality by navigating to the click events page and clicking a button to verify the expected text "Woof!" appears

Starting URL: https://practice-automation.com/

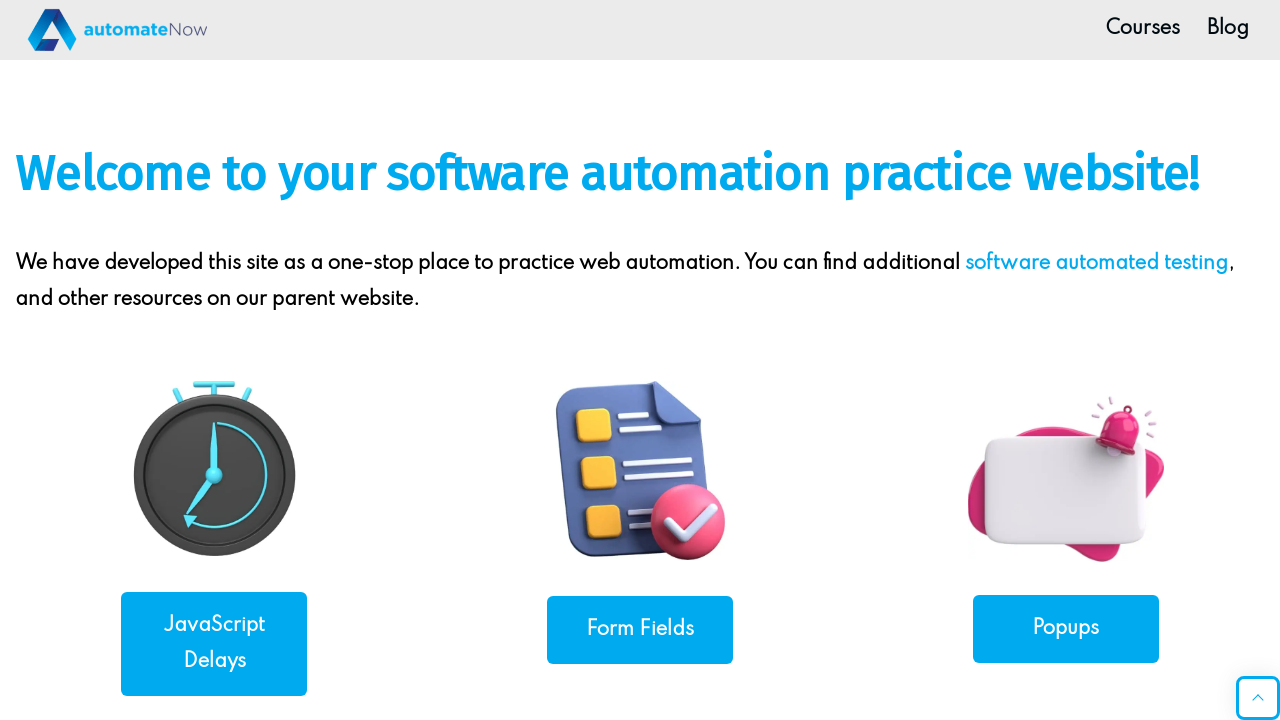

Clicked on the Click Events link to navigate to click events page at (214, 360) on a[href='https://practice-automation.com/click-events/']
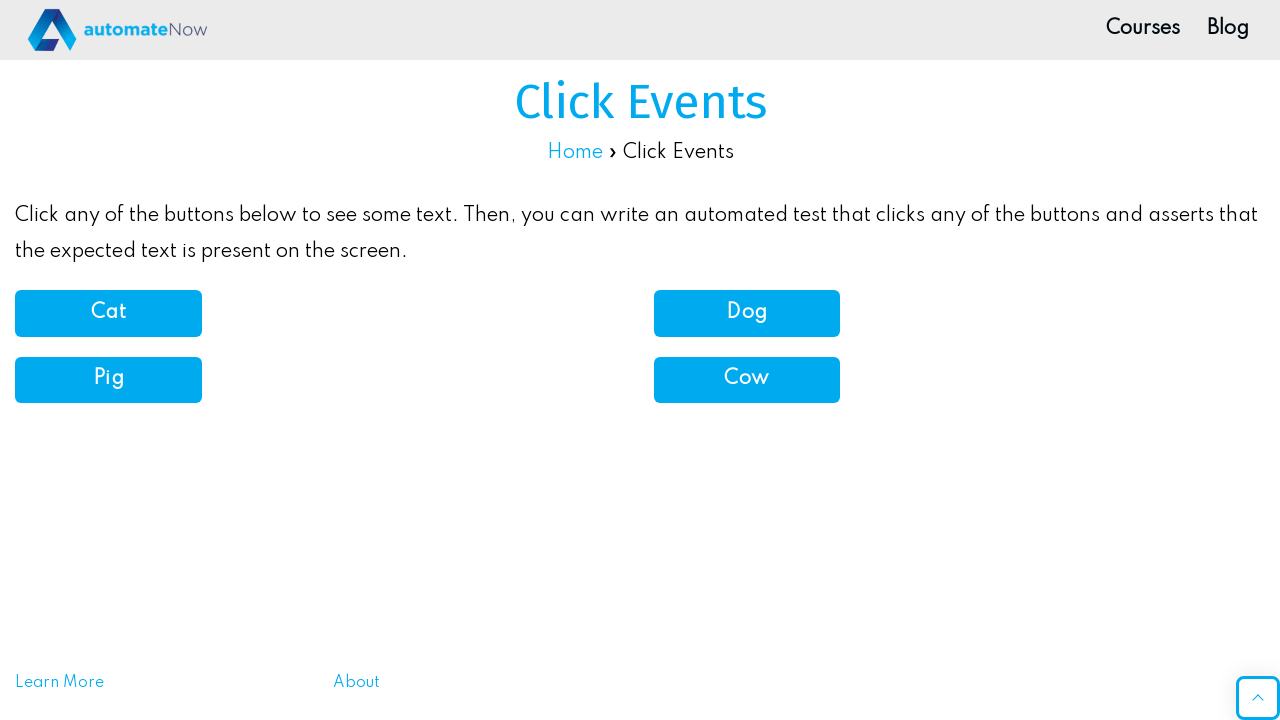

Clicked the dog sound button at (747, 313) on button[onclick='dogSound()']
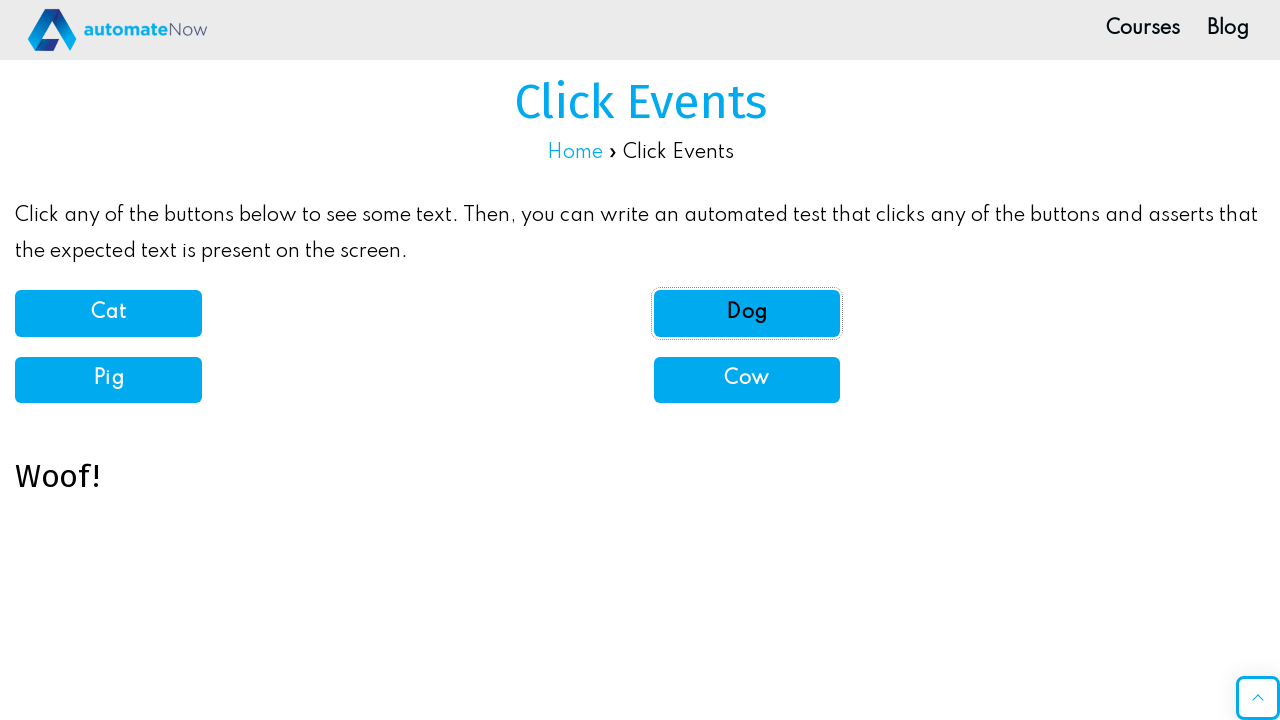

Waited for result text element to appear
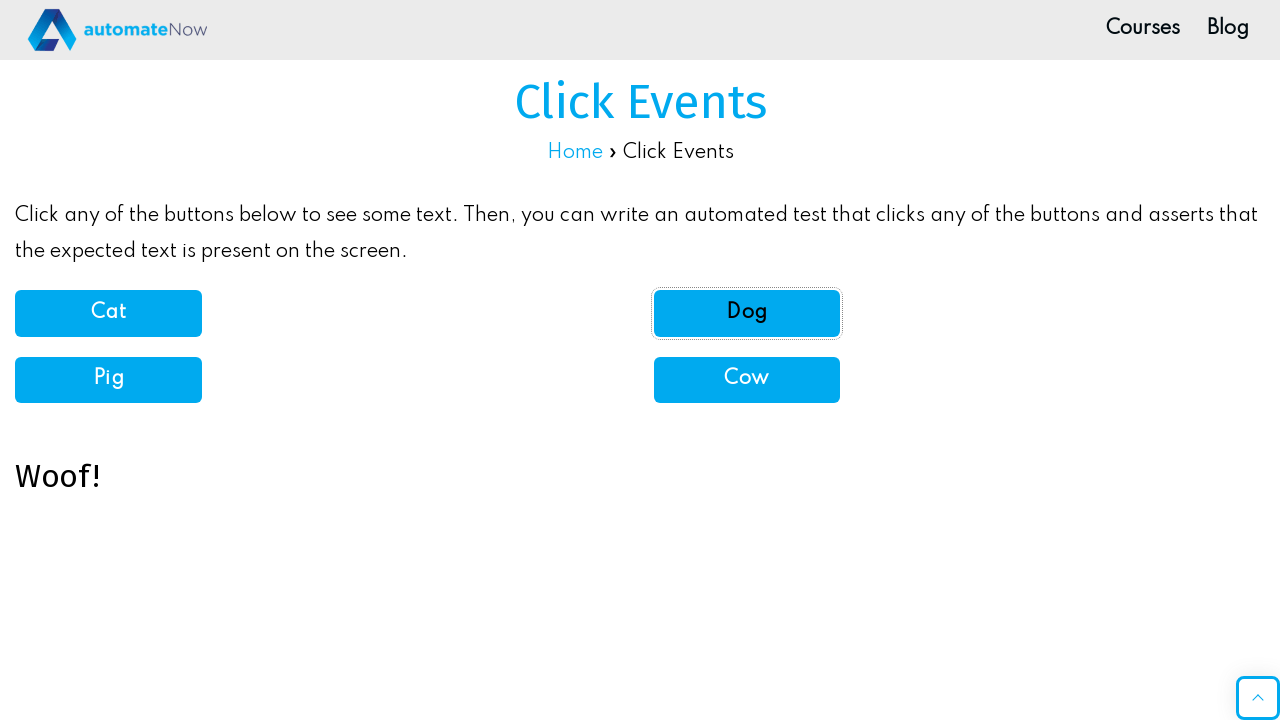

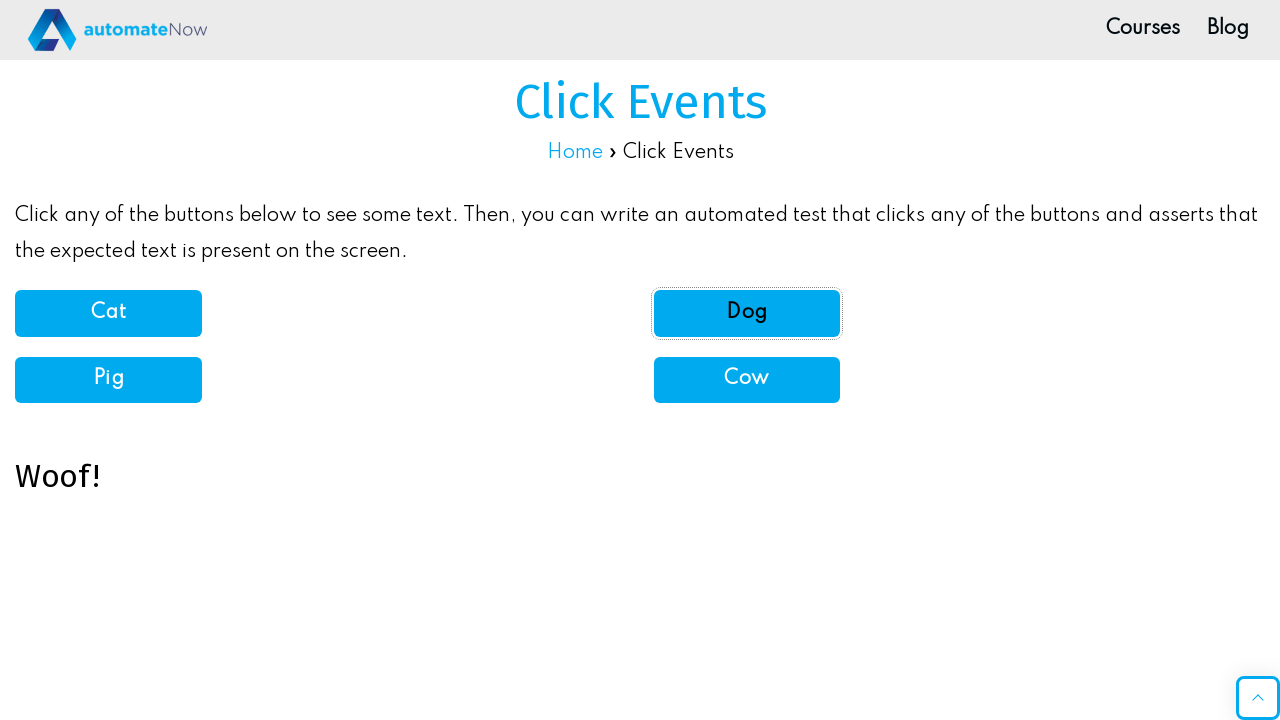